Waits for a price condition to be met, then solves a mathematical challenge by extracting a value from the page, calculating the result, and submitting it

Starting URL: http://suninjuly.github.io/explicit_wait2.html

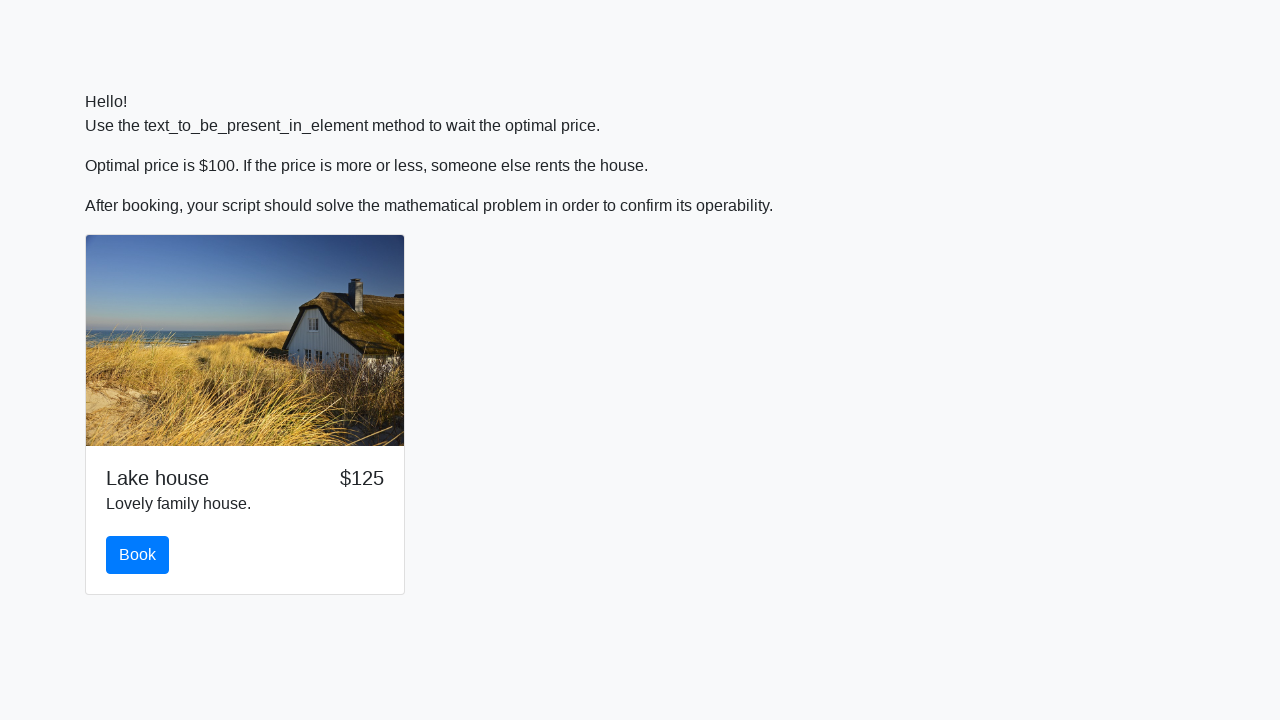

Waited for price condition to be met ($100)
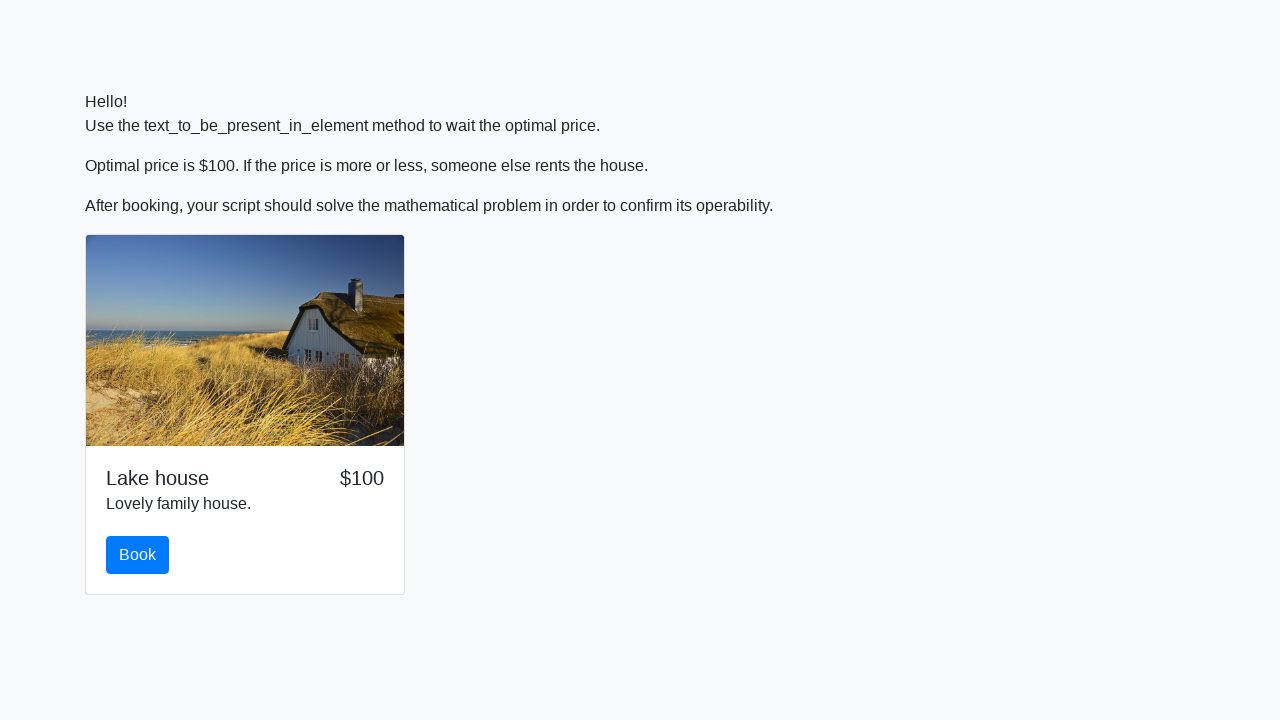

Clicked the book button at (138, 555) on #book
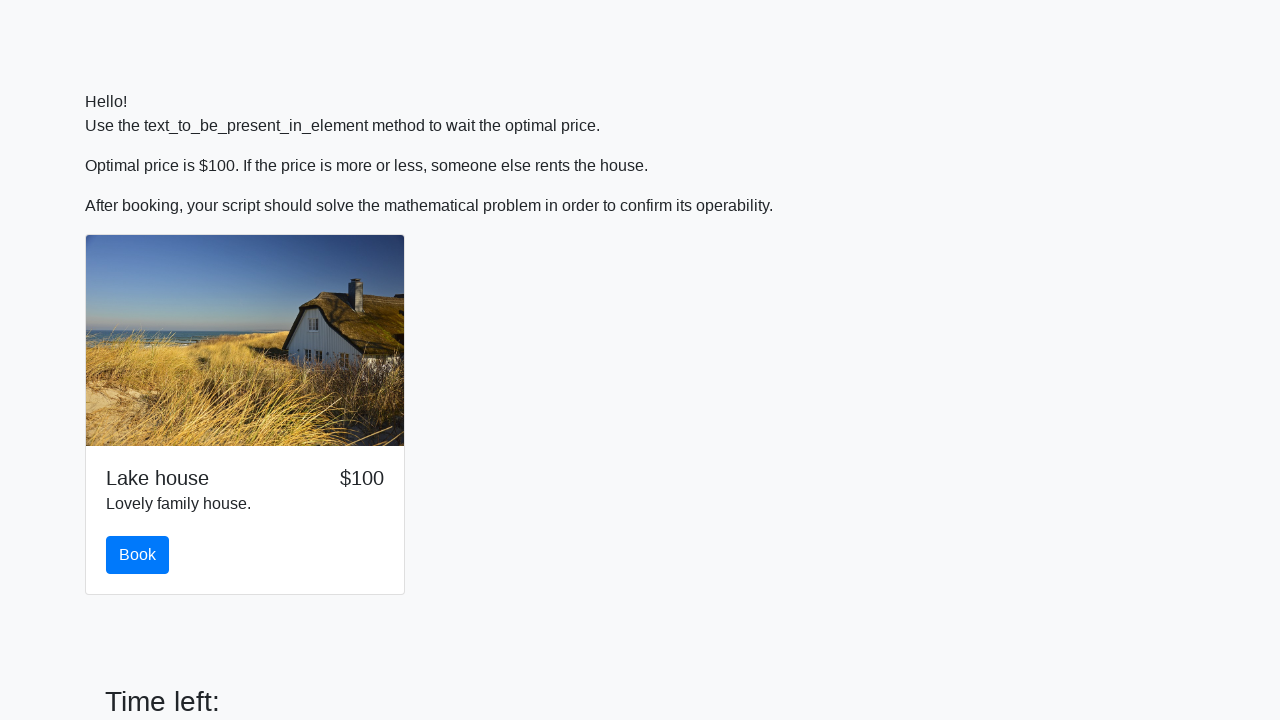

Extracted value from page for calculation: 602
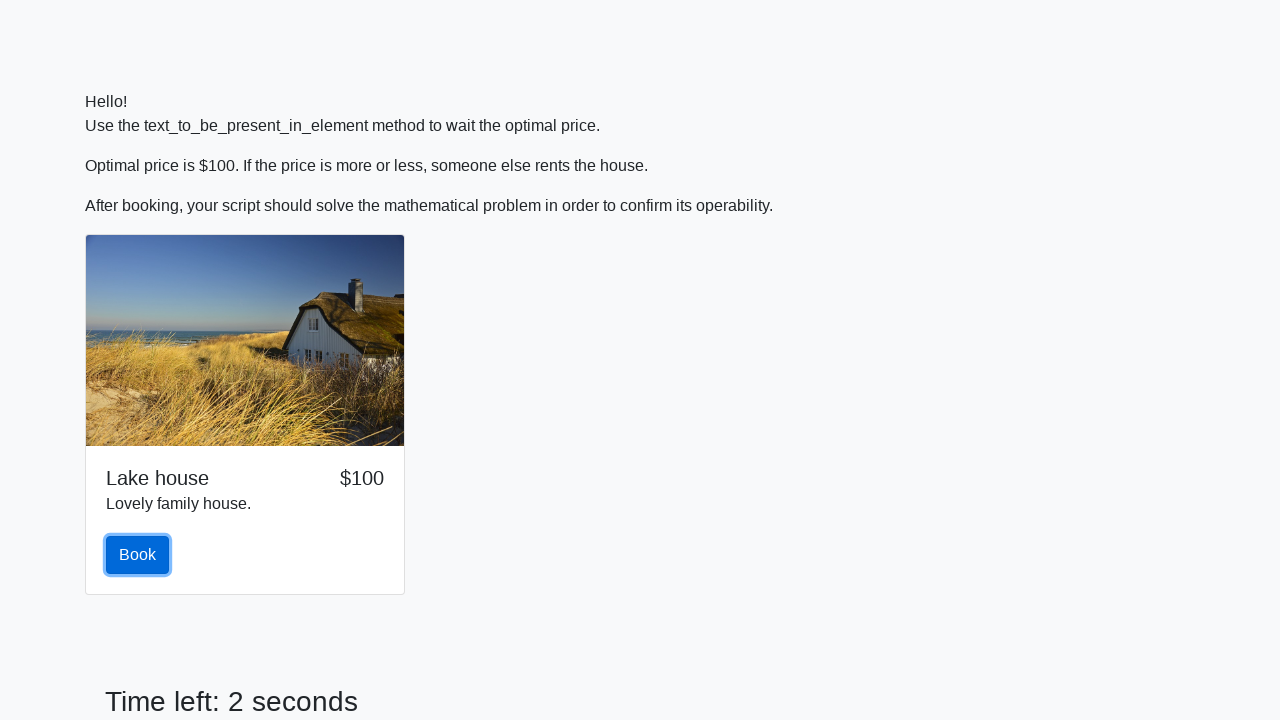

Calculated mathematical result: 2.408884701491181
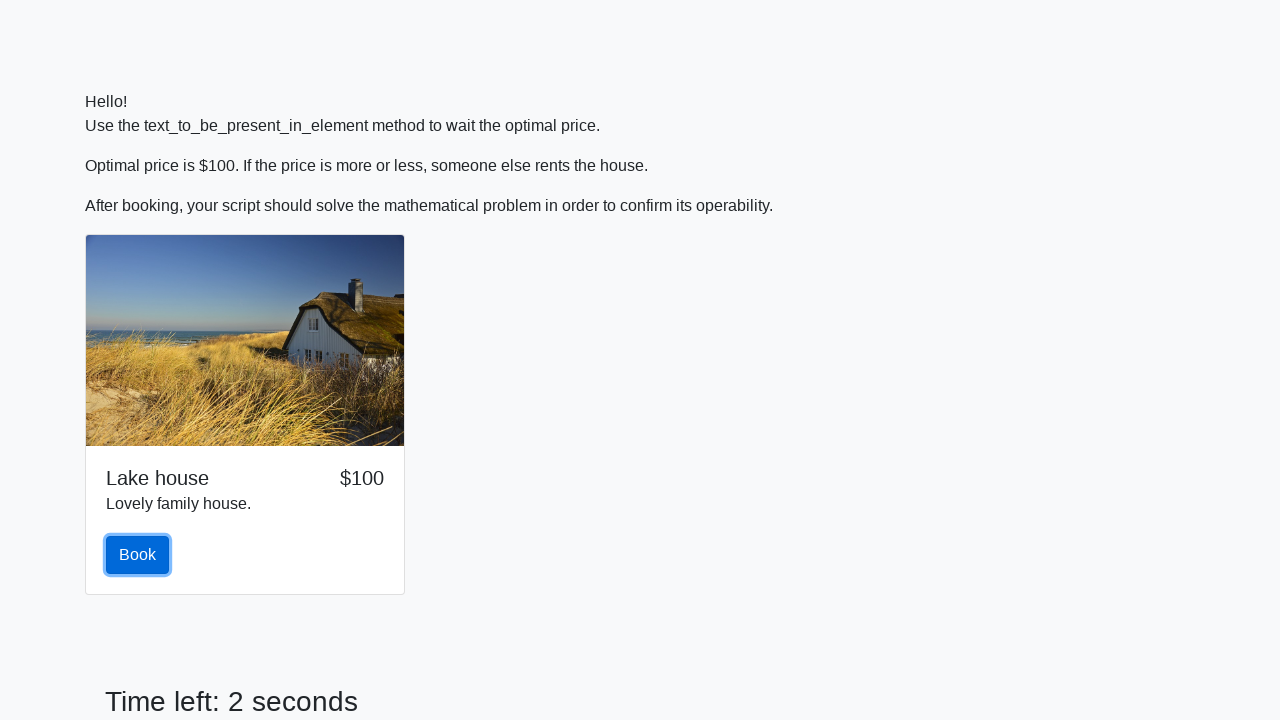

Filled answer field with calculated value: 2.408884701491181 on #answer
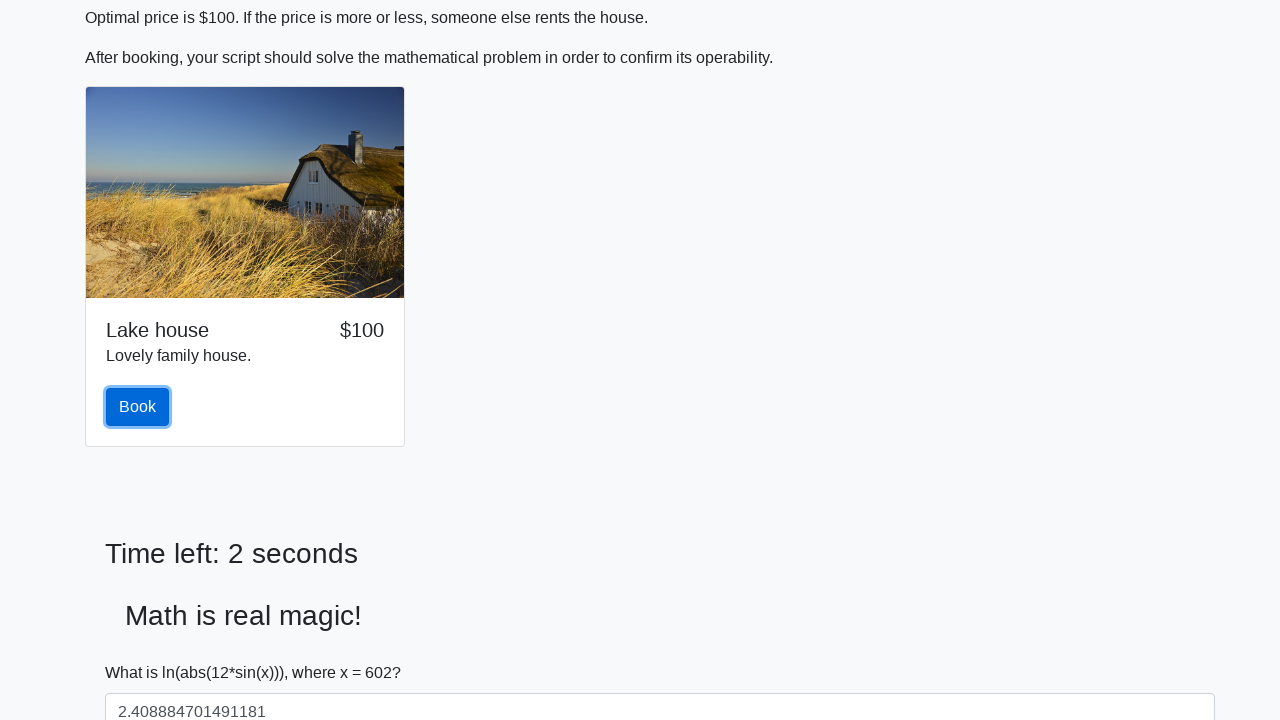

Clicked solve button to submit the solution at (143, 651) on #solve
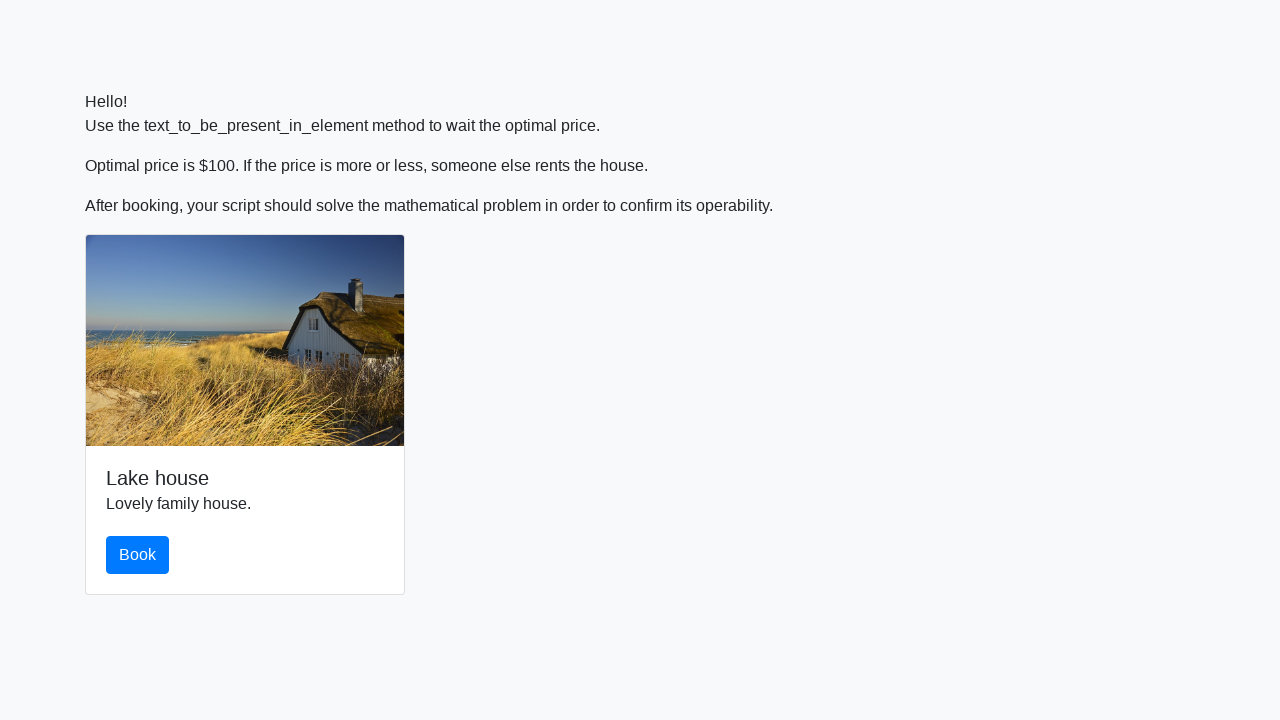

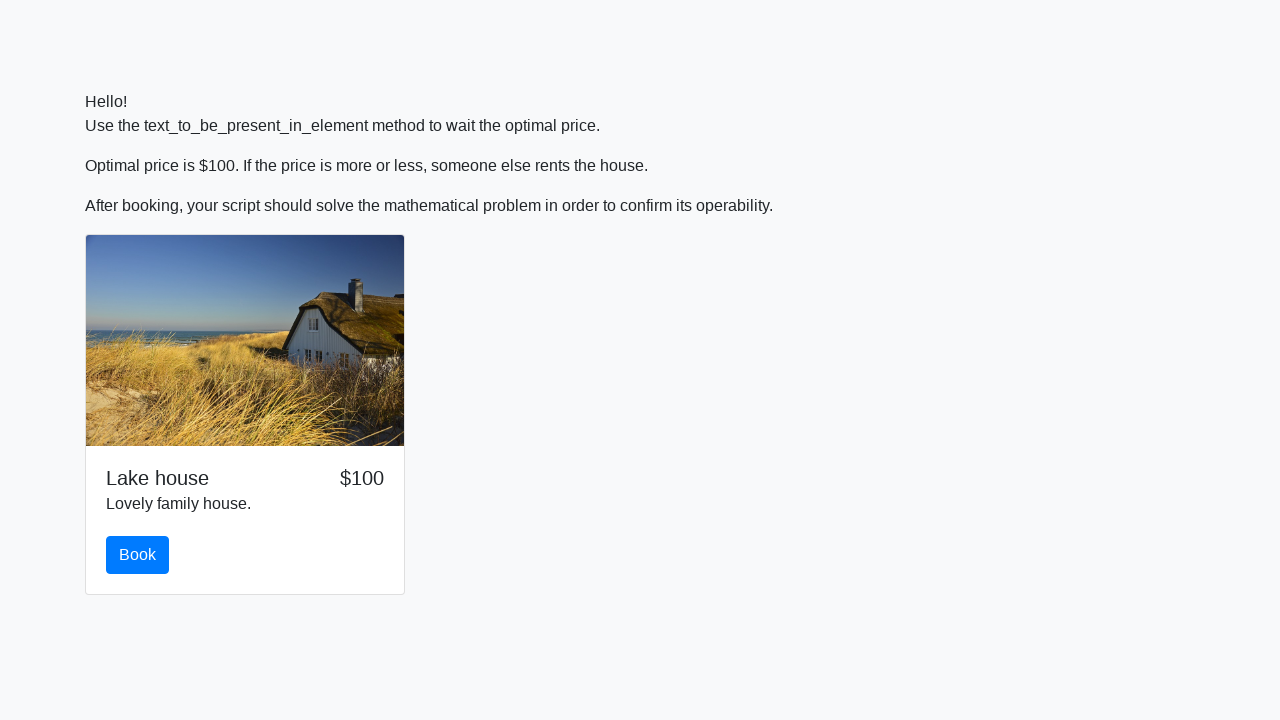